Tests radio button functionality on DemoQA by locating radio button elements and interacting with them by clicking the "Yes" radio button and verifying selection.

Starting URL: https://demoqa.com/radio-button

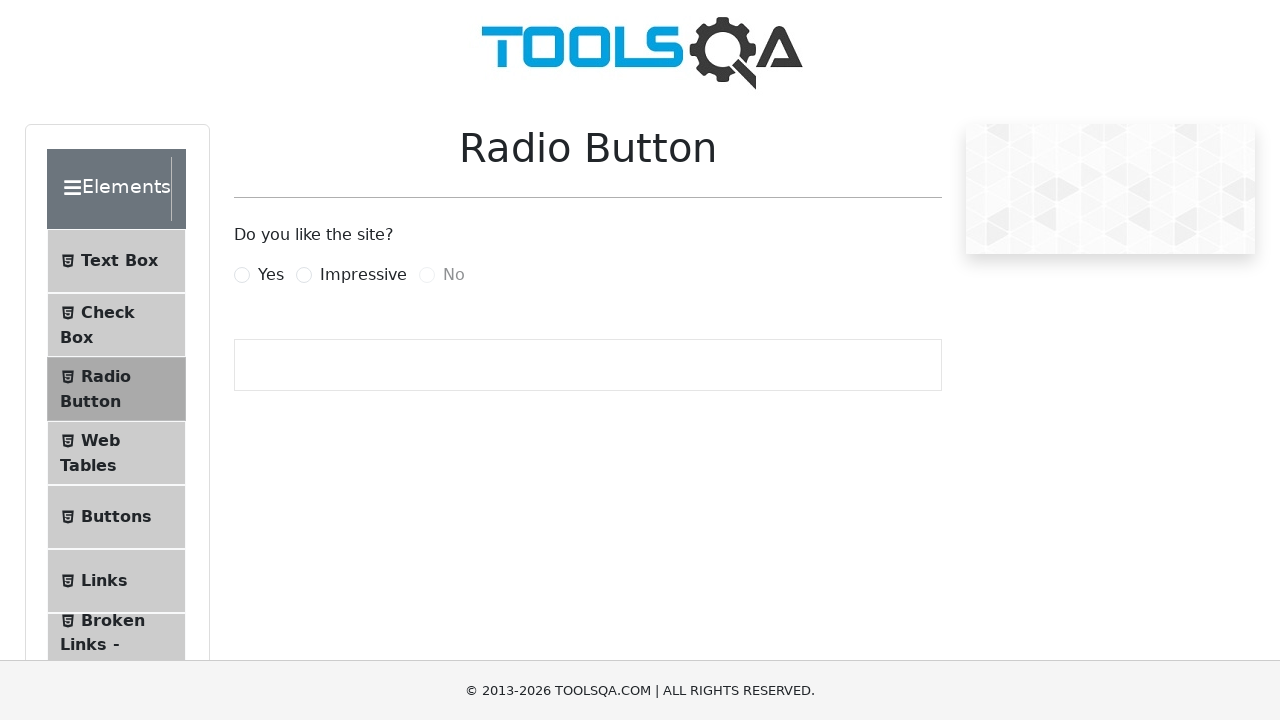

Waited for radio button elements to be visible
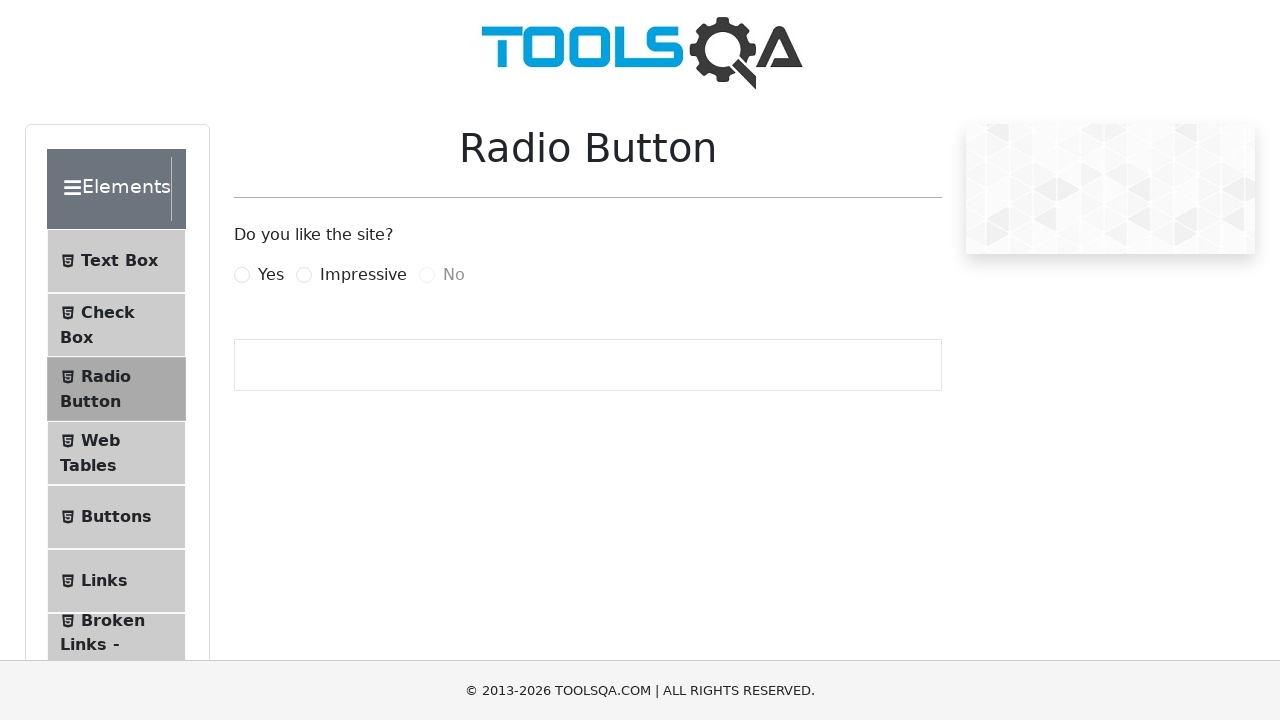

Located all radio button elements on the page
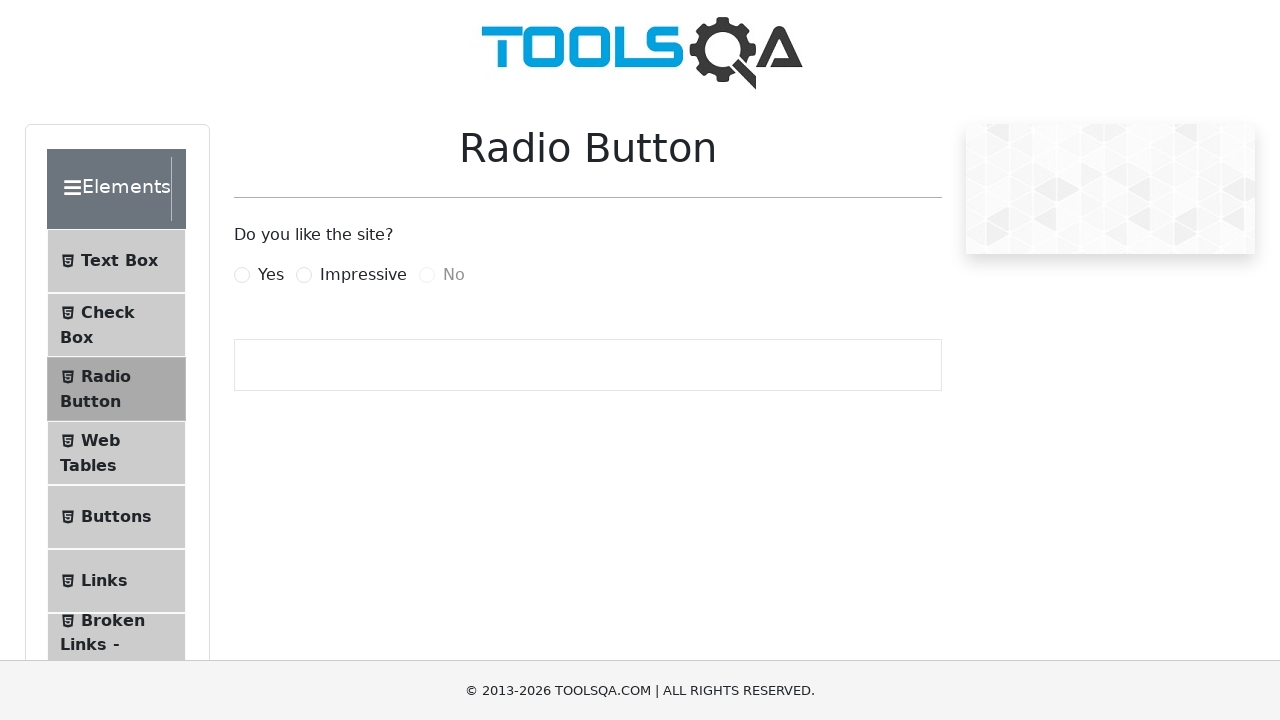

Counted 3 radio button elements
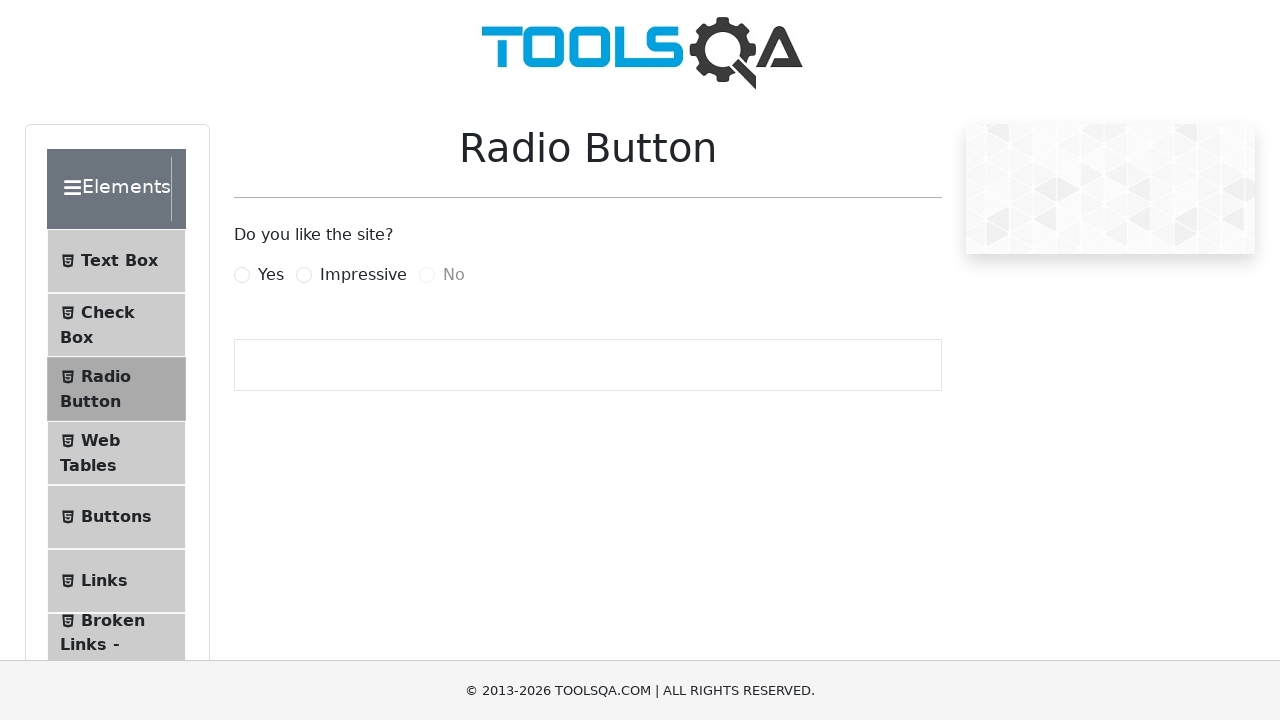

Clicked the 'Yes' radio button label at (271, 275) on label[for='yesRadio']
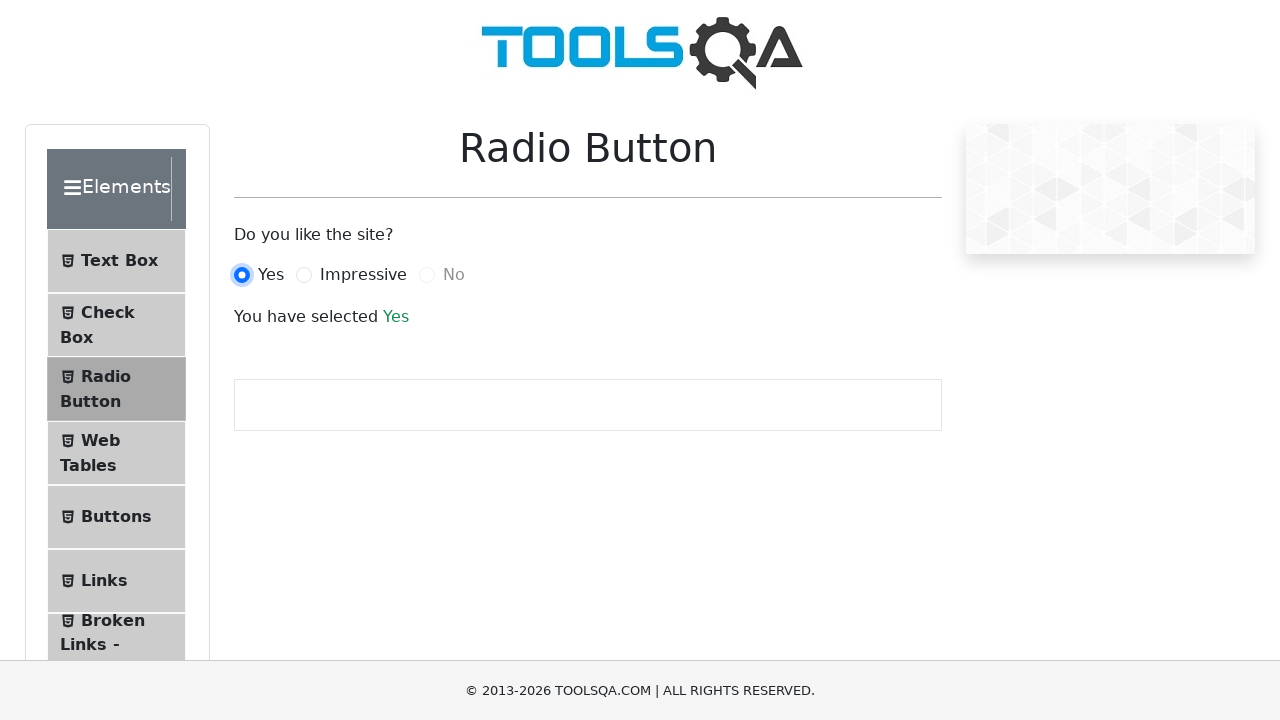

Verified that the success message appeared confirming selection
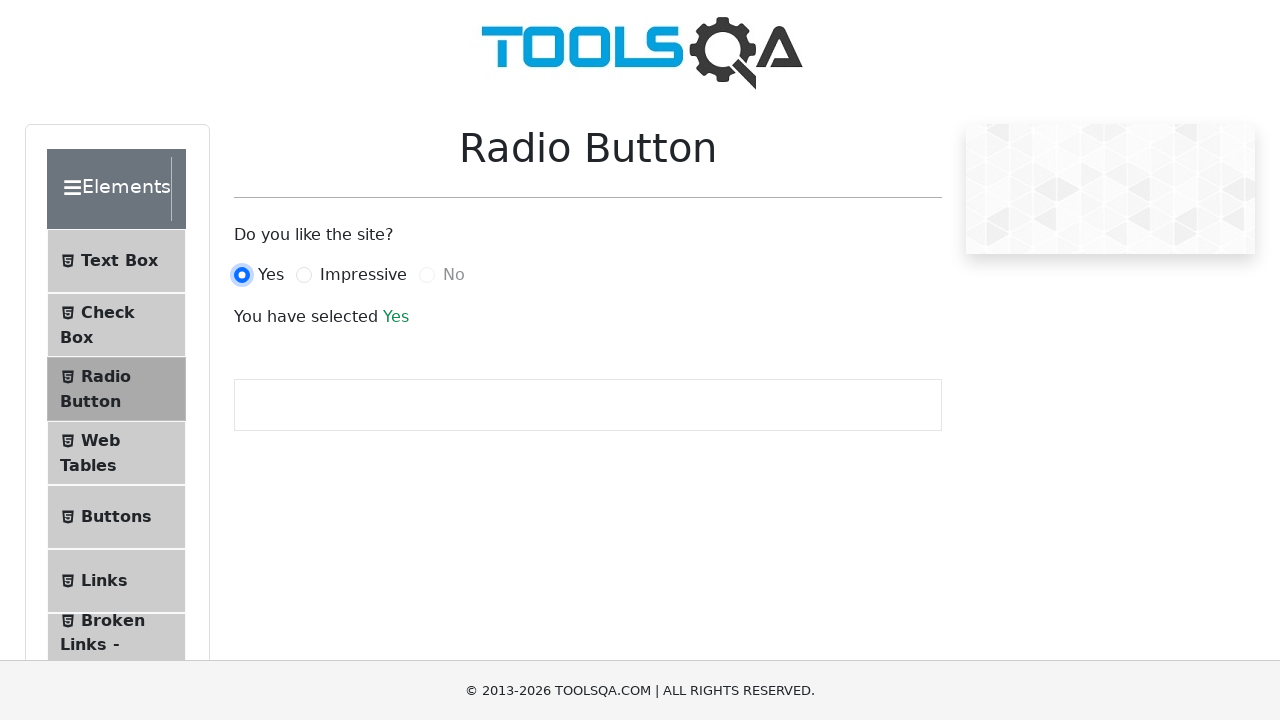

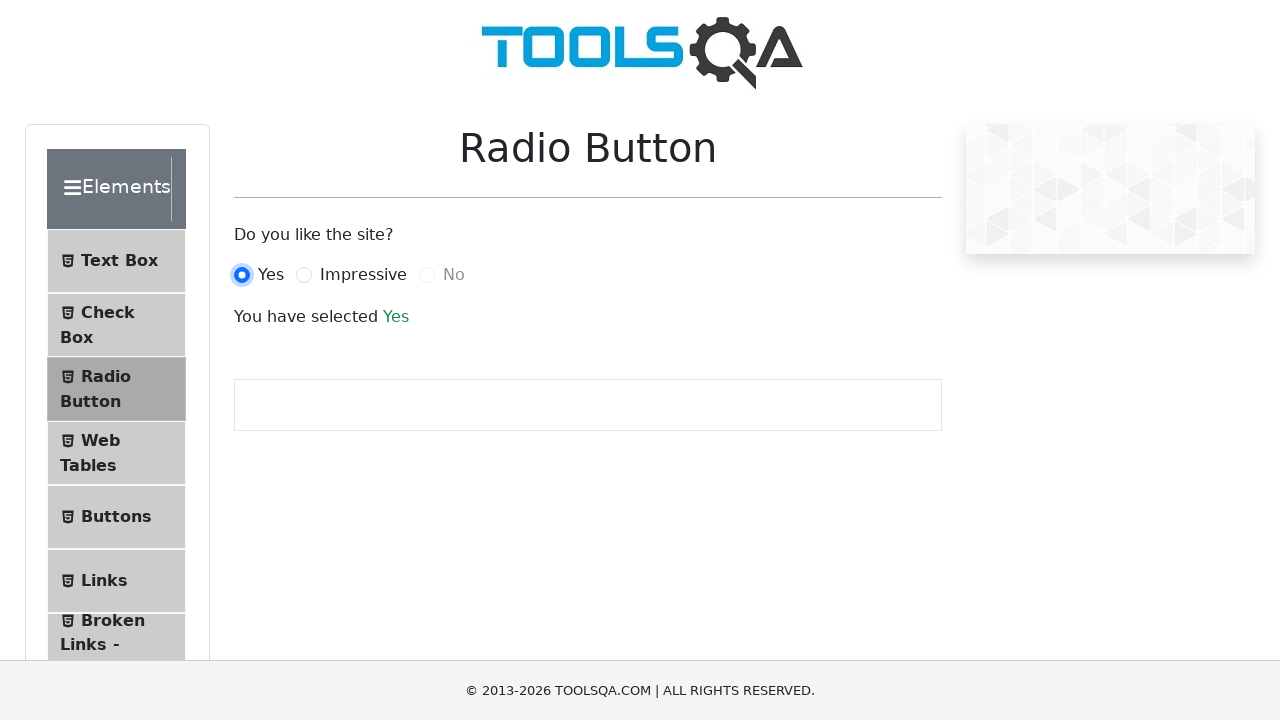